Tests switching country to Norway's website by clicking the country selector and navigating to axess.no

Starting URL: https://www.axesslogistics.se/

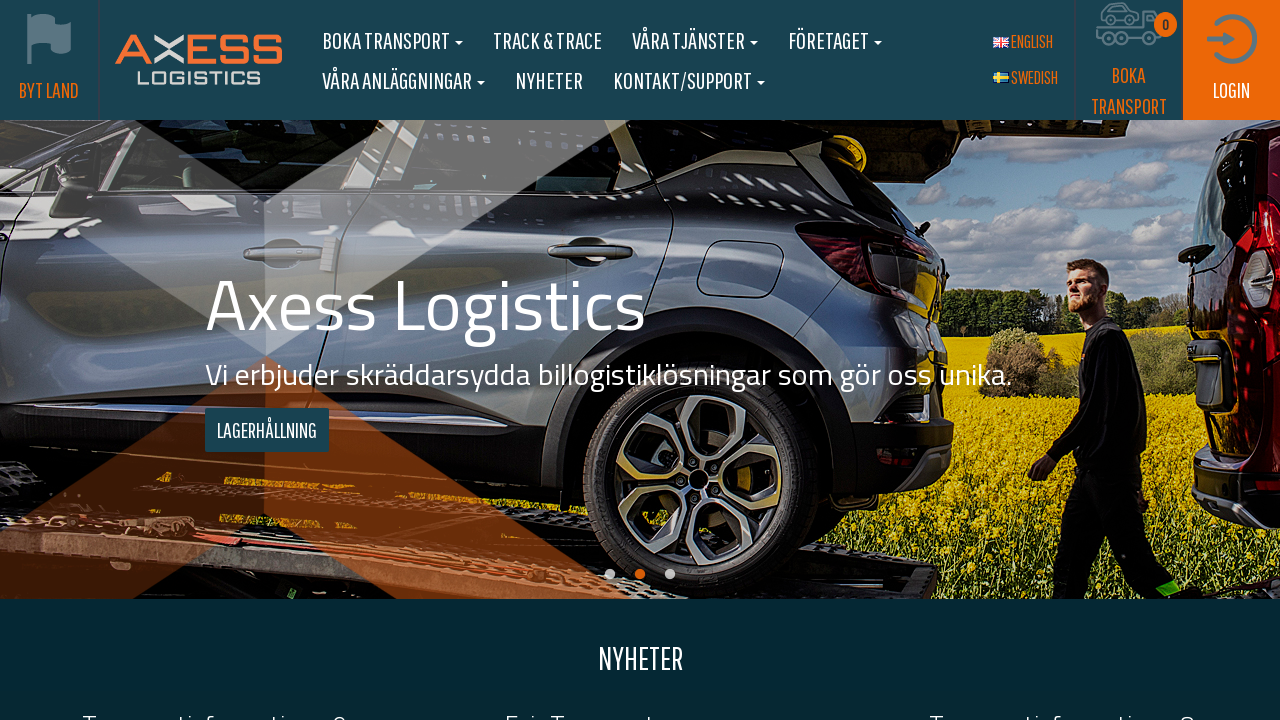

Clicked 'BYT LAND' (Change Country) button to open country selector at (49, 90) on xpath=//section[contains(@class,'js-country-icon')]//p[normalize-space()='BYT LA
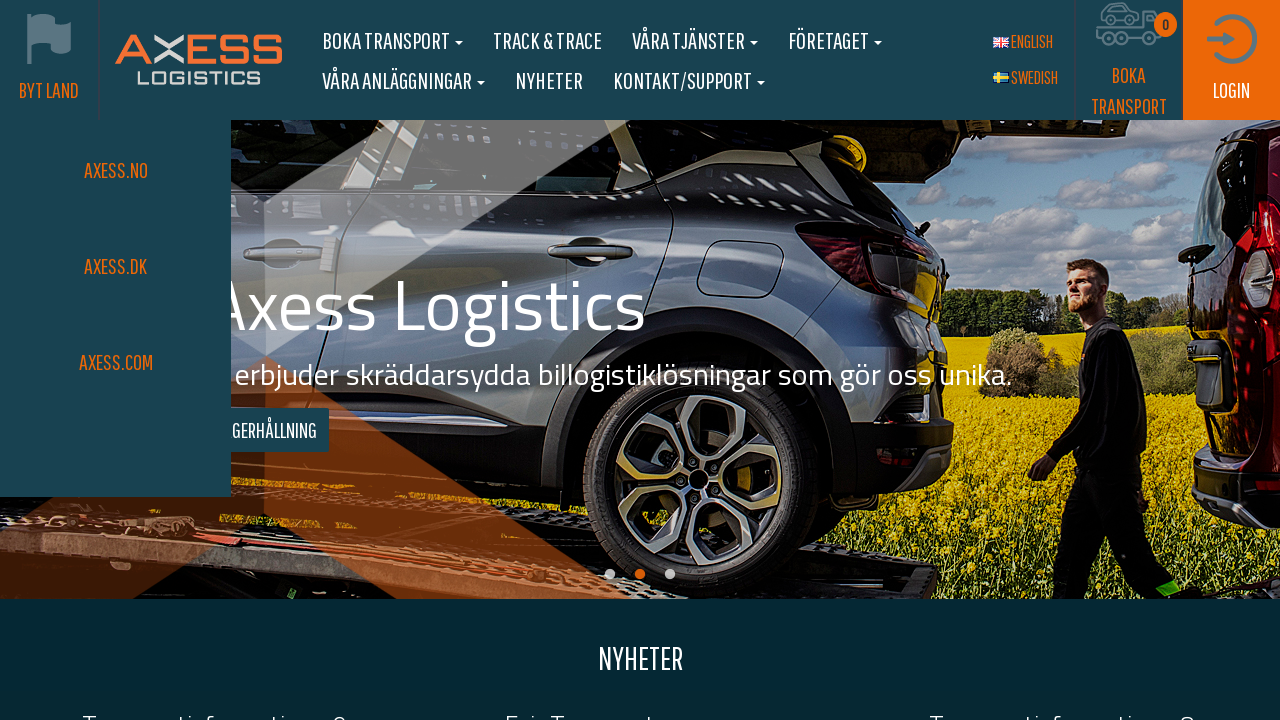

Clicked 'AXESS.NO' link to navigate to Norway's website at (116, 220) on text=AXESS.NO
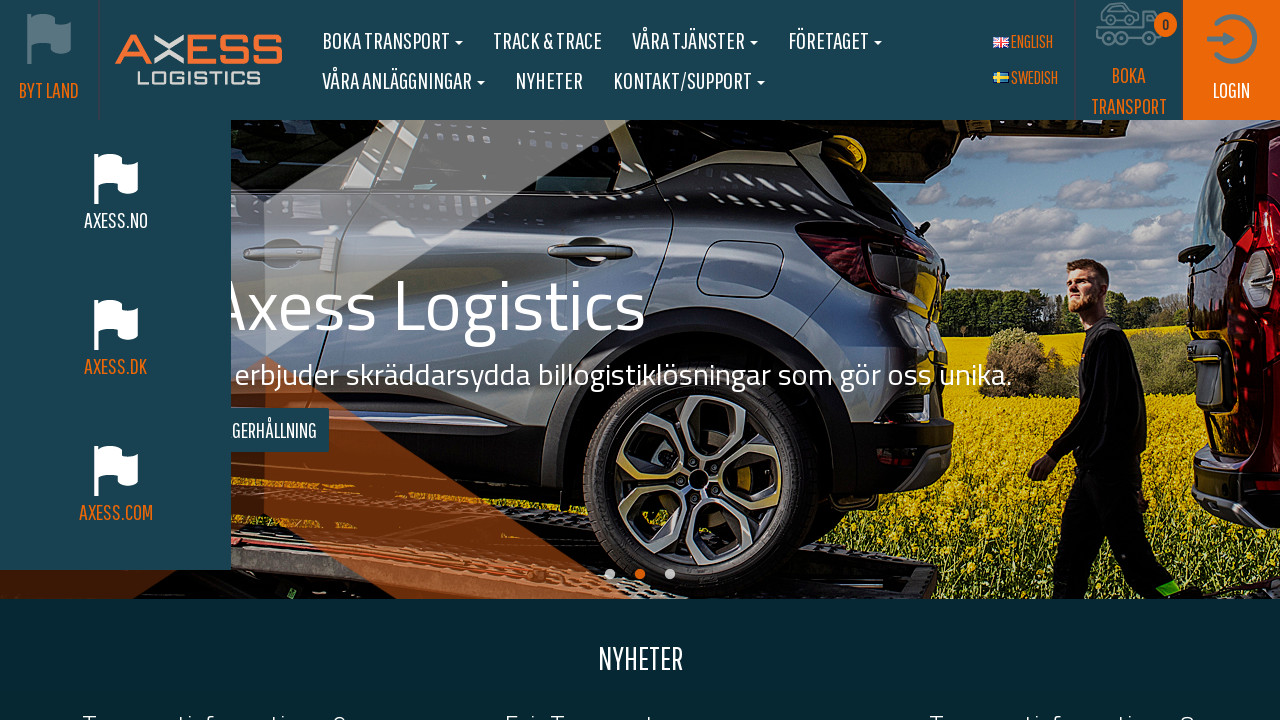

New tab loaded and ready (axess.no)
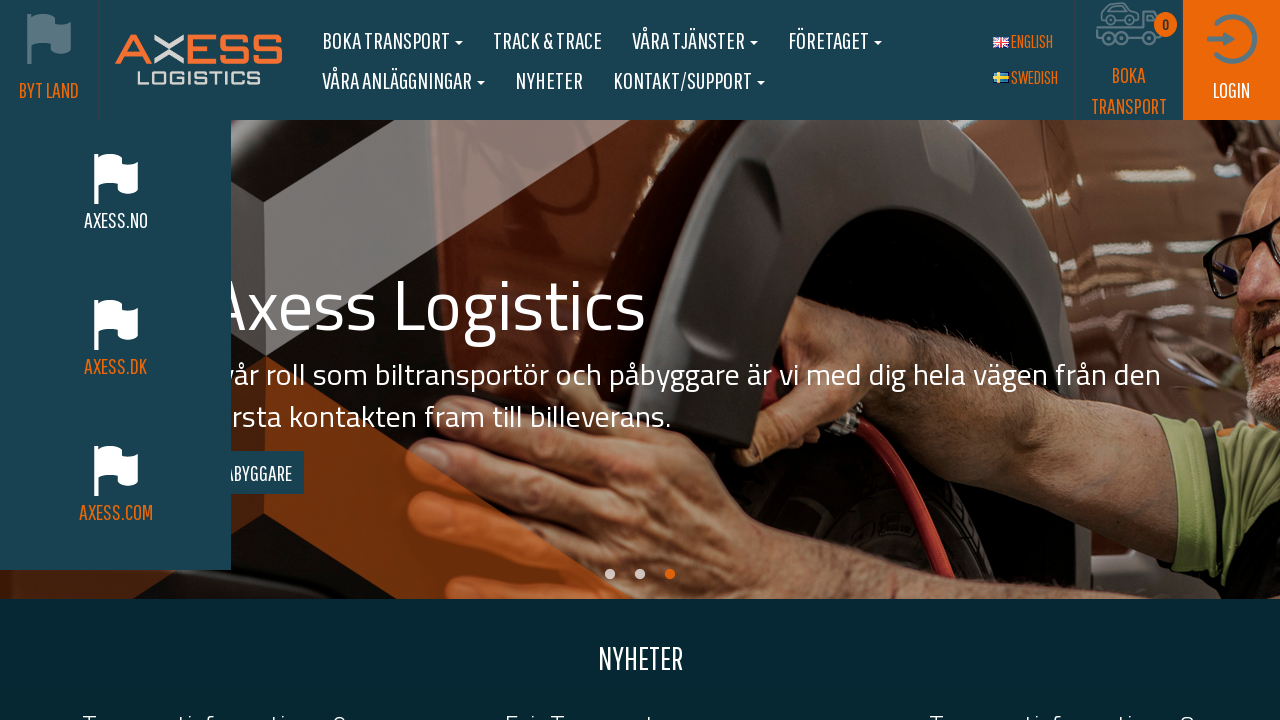

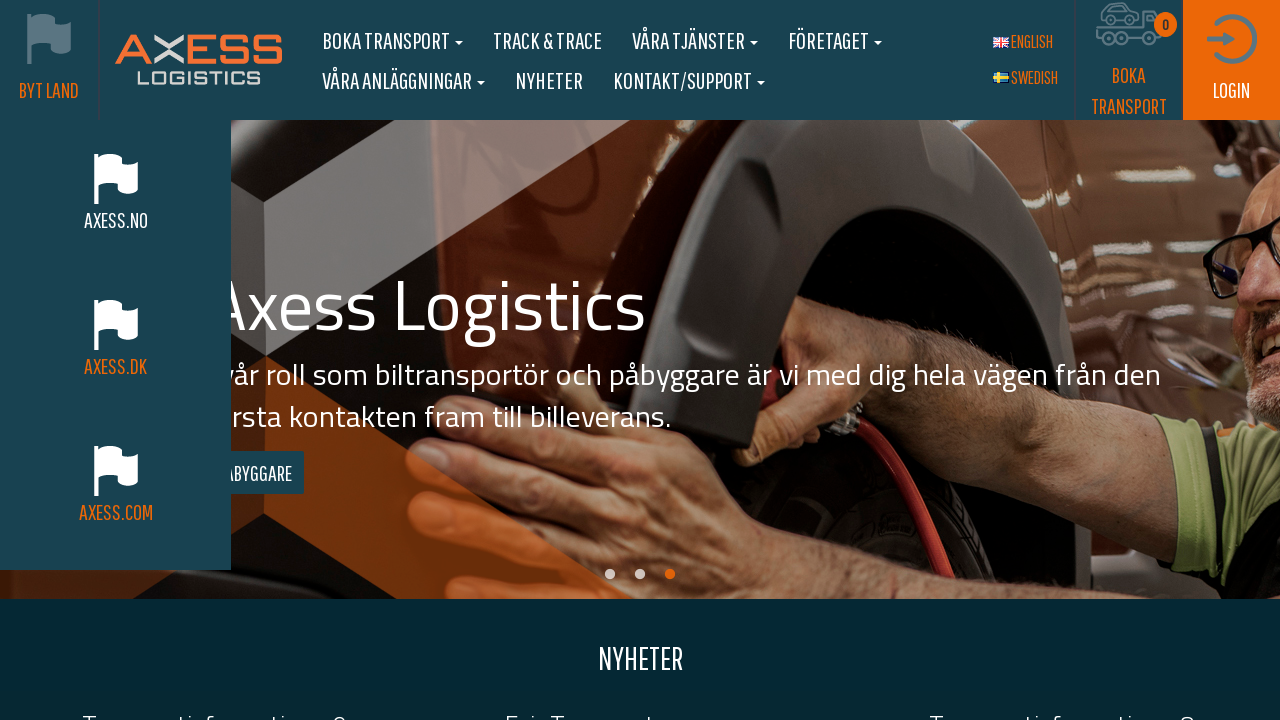